Tests selecting a quantity from a dropdown on a product detail page by navigating through shadow DOM elements to access the quantity select element

Starting URL: https://shop.polymer-project.org/detail/mens_tshirts/Inbox+-+Subtle+Actions+T-Shirt

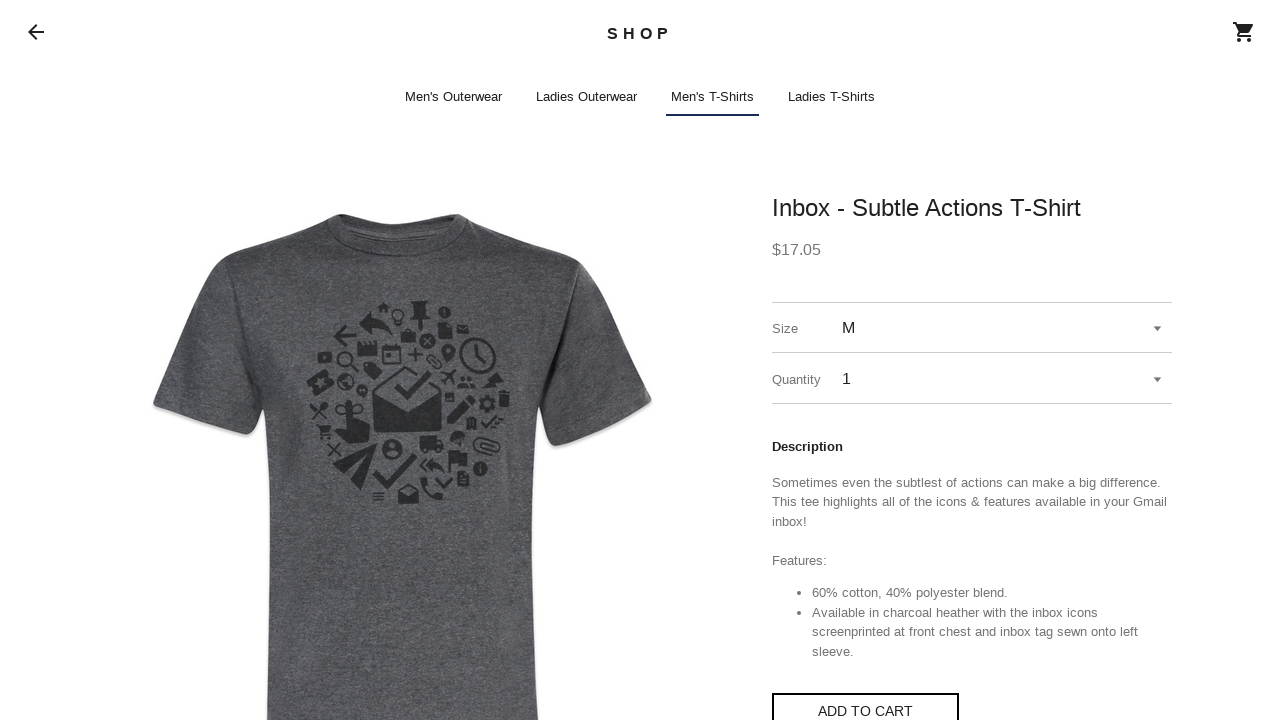

Waited 2 seconds for page to load
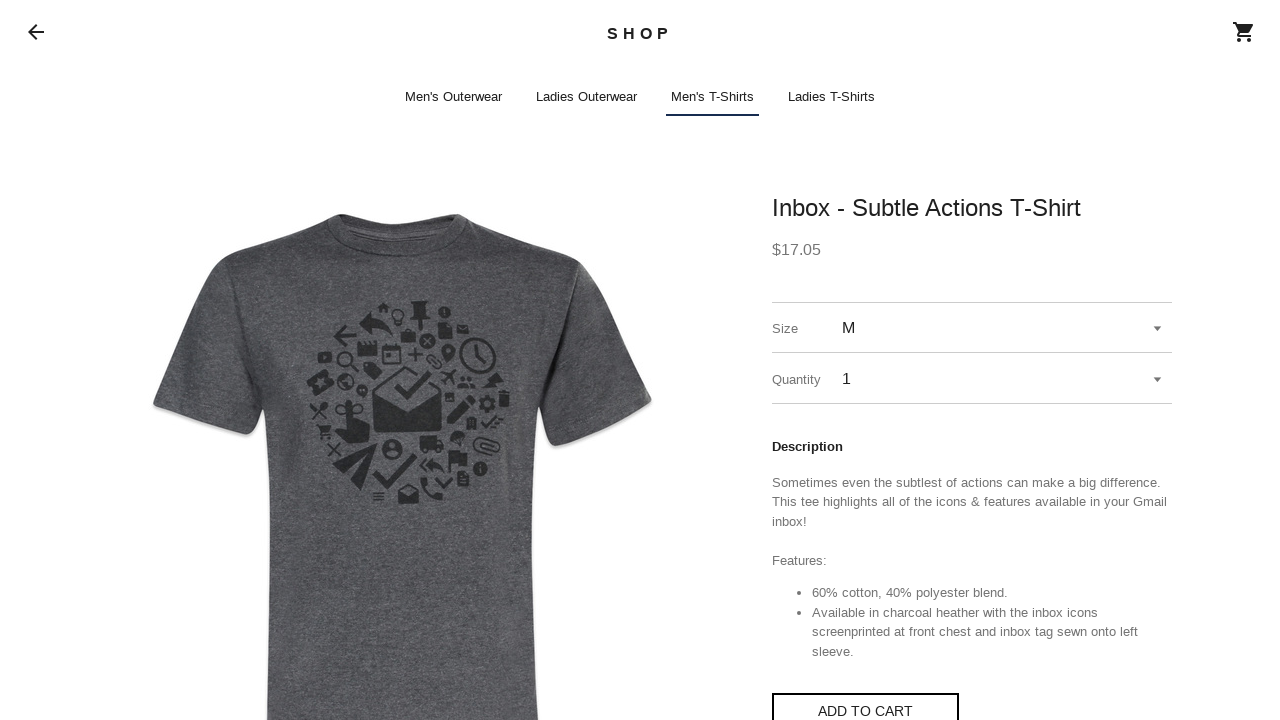

Selected quantity '3' from dropdown through shadow DOM elements on shop-app >> shop-detail >> select#quantitySelect
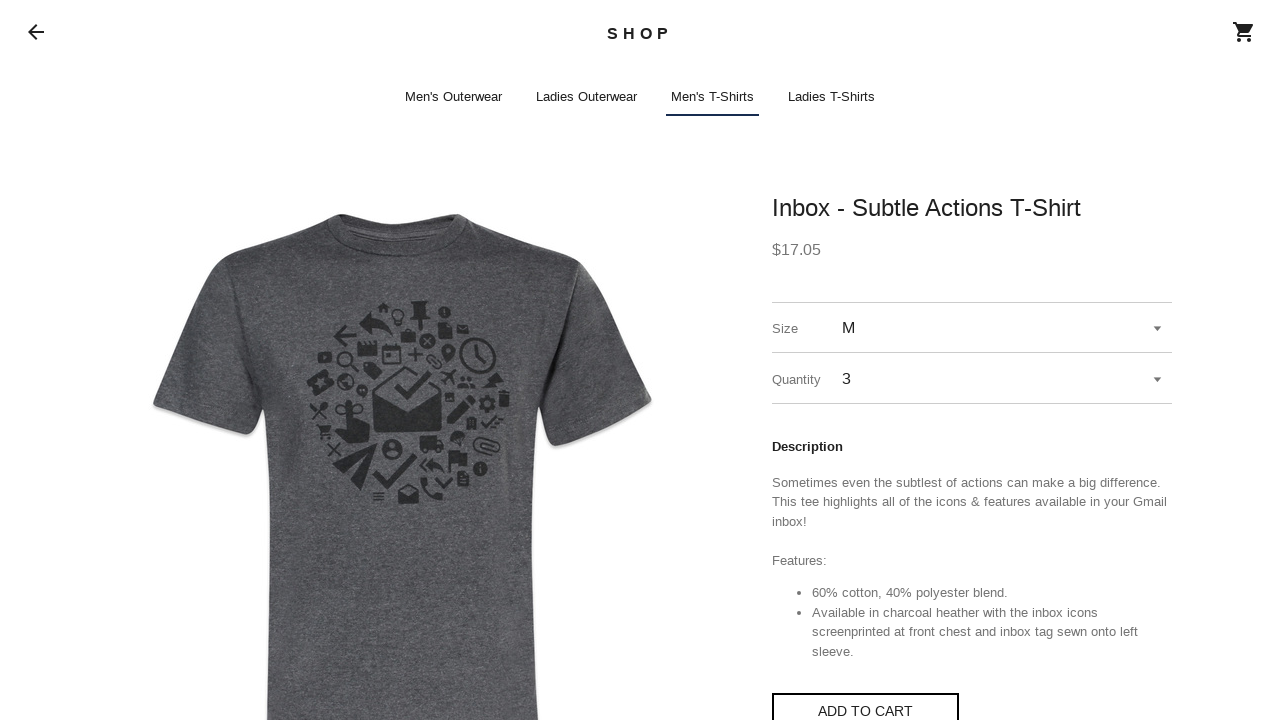

Waited 1 second to see quantity selection changes
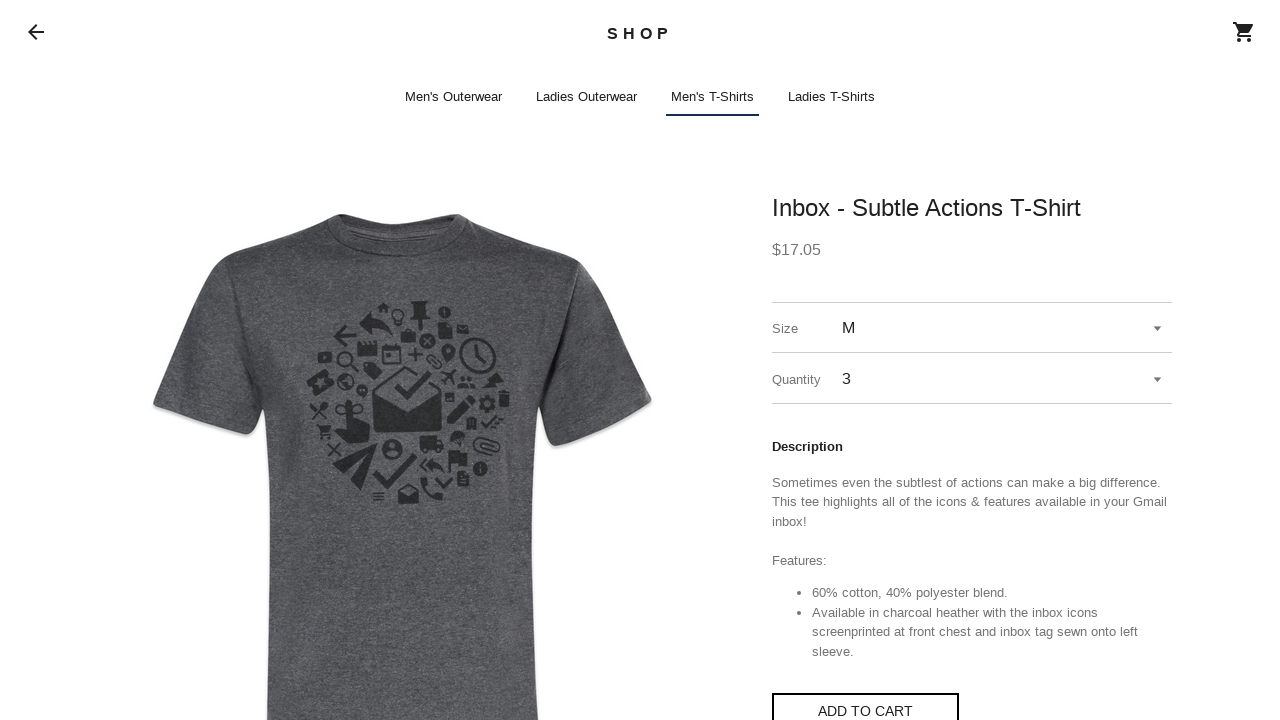

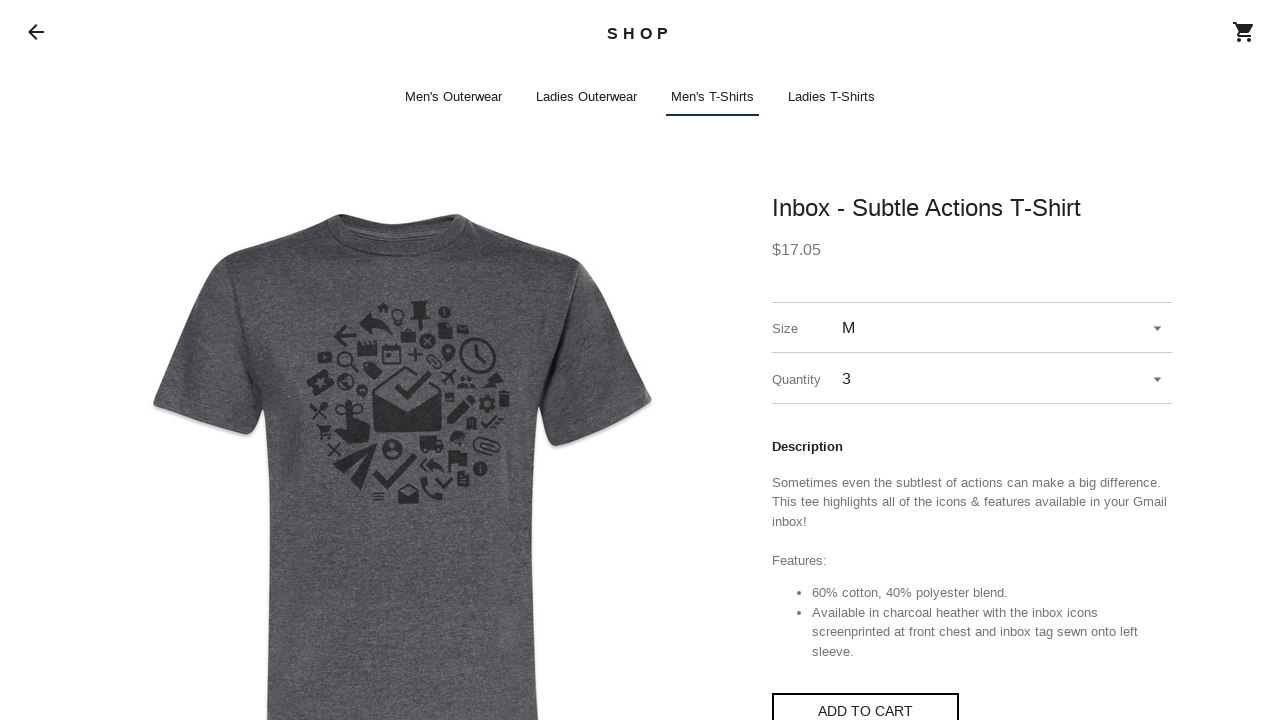